Tests the AND operator in XPath by filling the username field

Starting URL: https://opensource-demo.orangehrmlive.com/web/index.php/auth/login

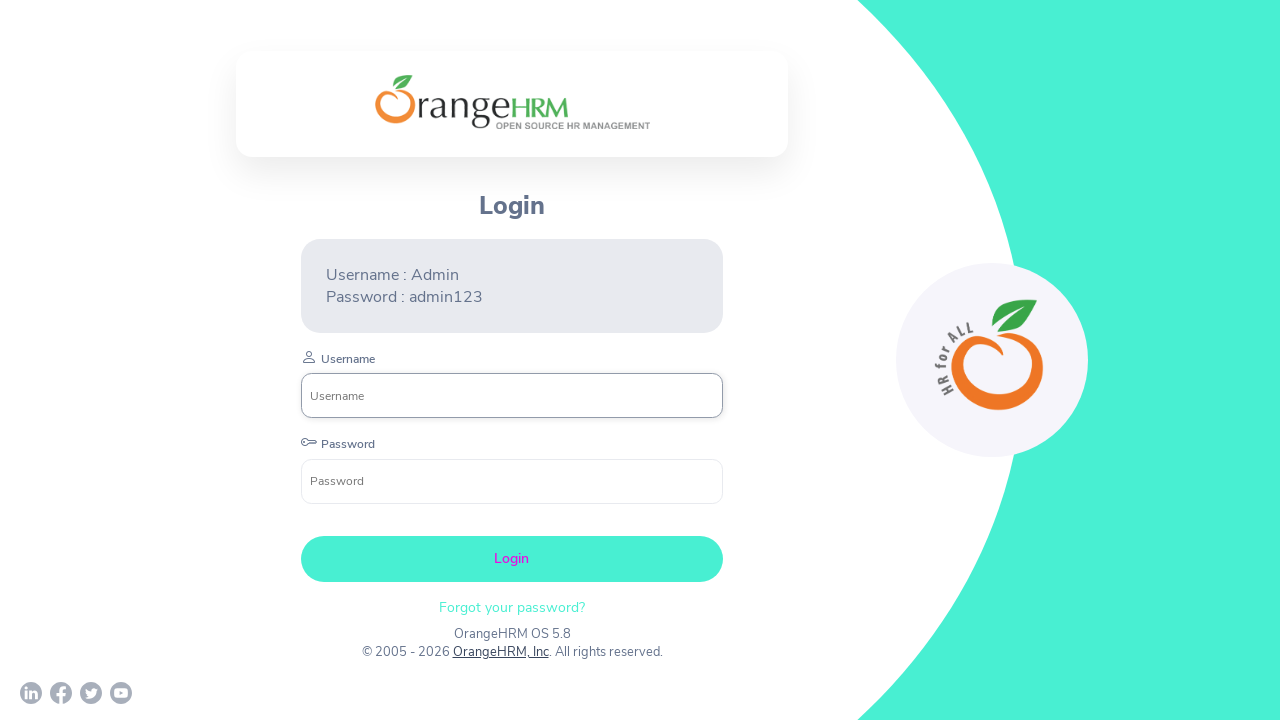

Filled username field with 'Andxpath' using AND operator in XPath on //*[@name='username' and @placeholder='Username']
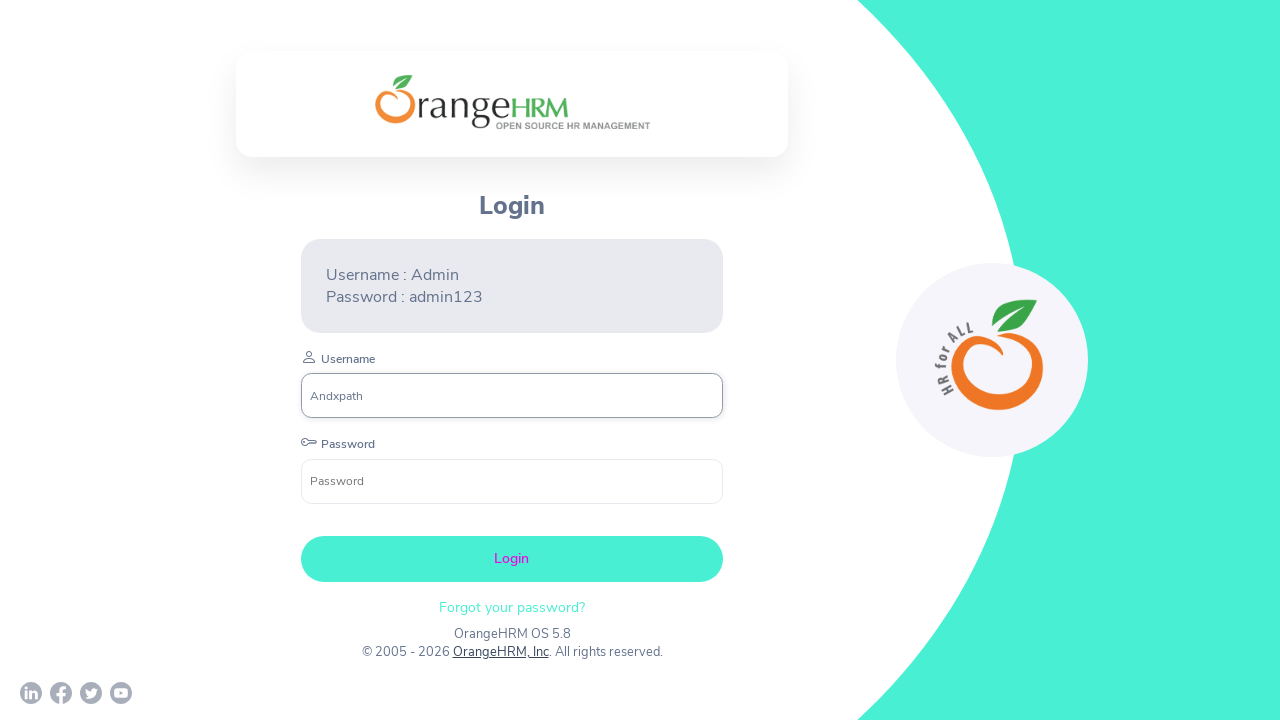

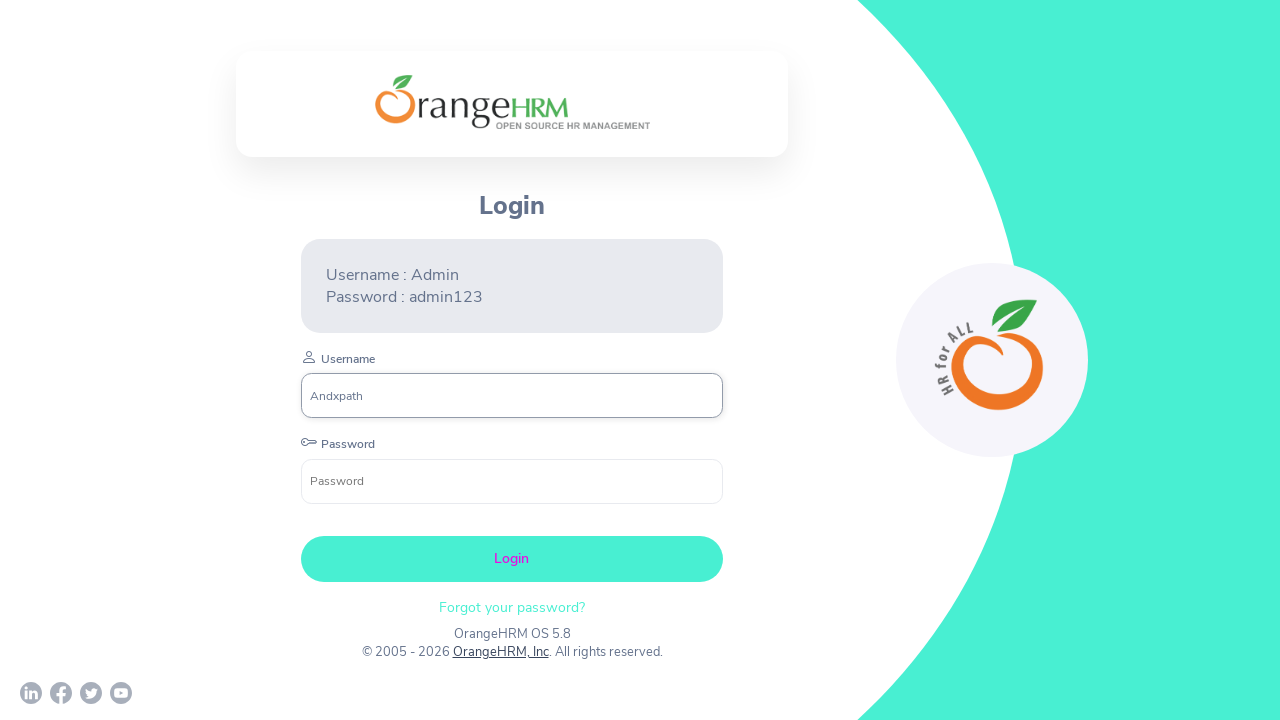